Tests that the All filter displays all todo items regardless of completion status

Starting URL: https://demo.playwright.dev/todomvc

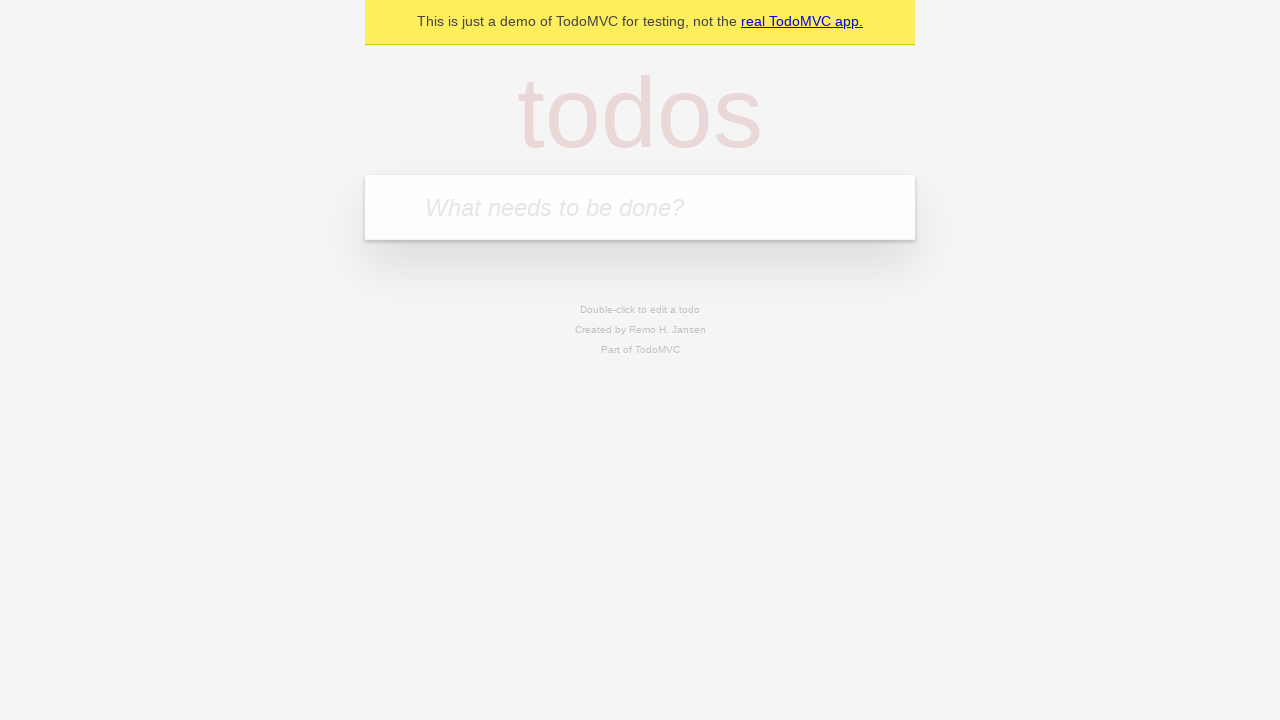

Filled todo input with 'buy some cheese' on internal:attr=[placeholder="What needs to be done?"i]
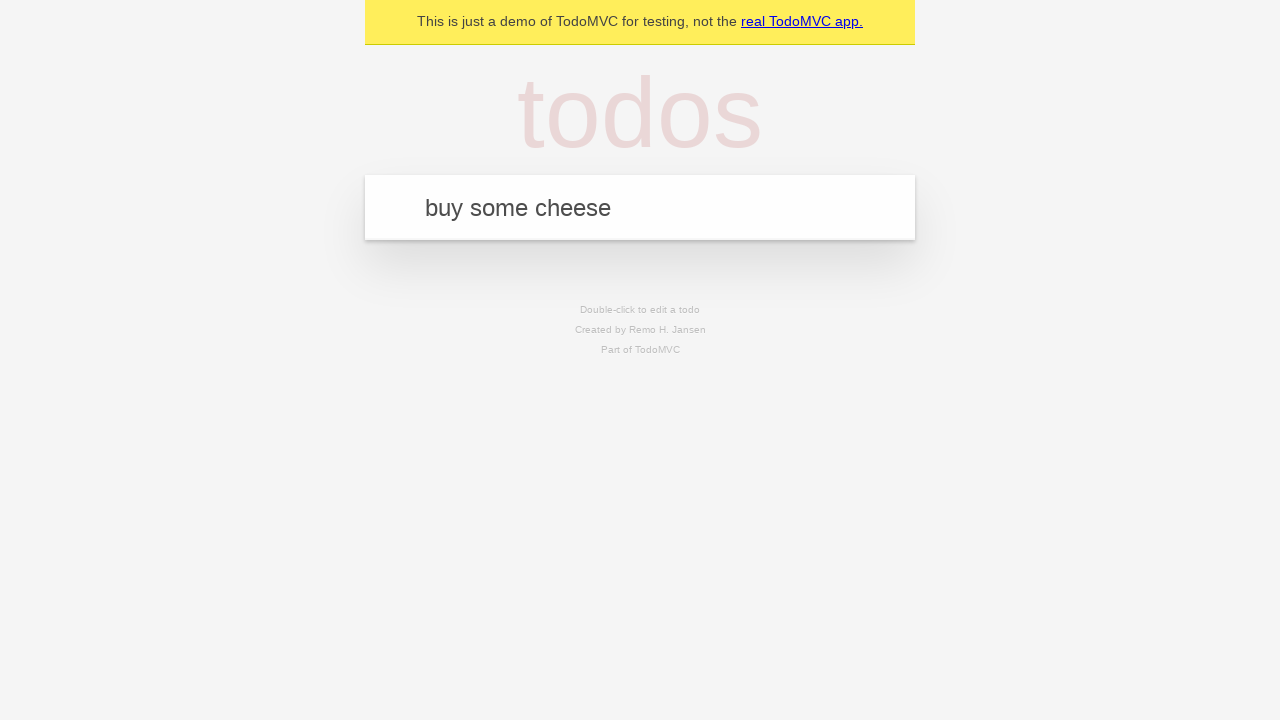

Pressed Enter to add first todo item on internal:attr=[placeholder="What needs to be done?"i]
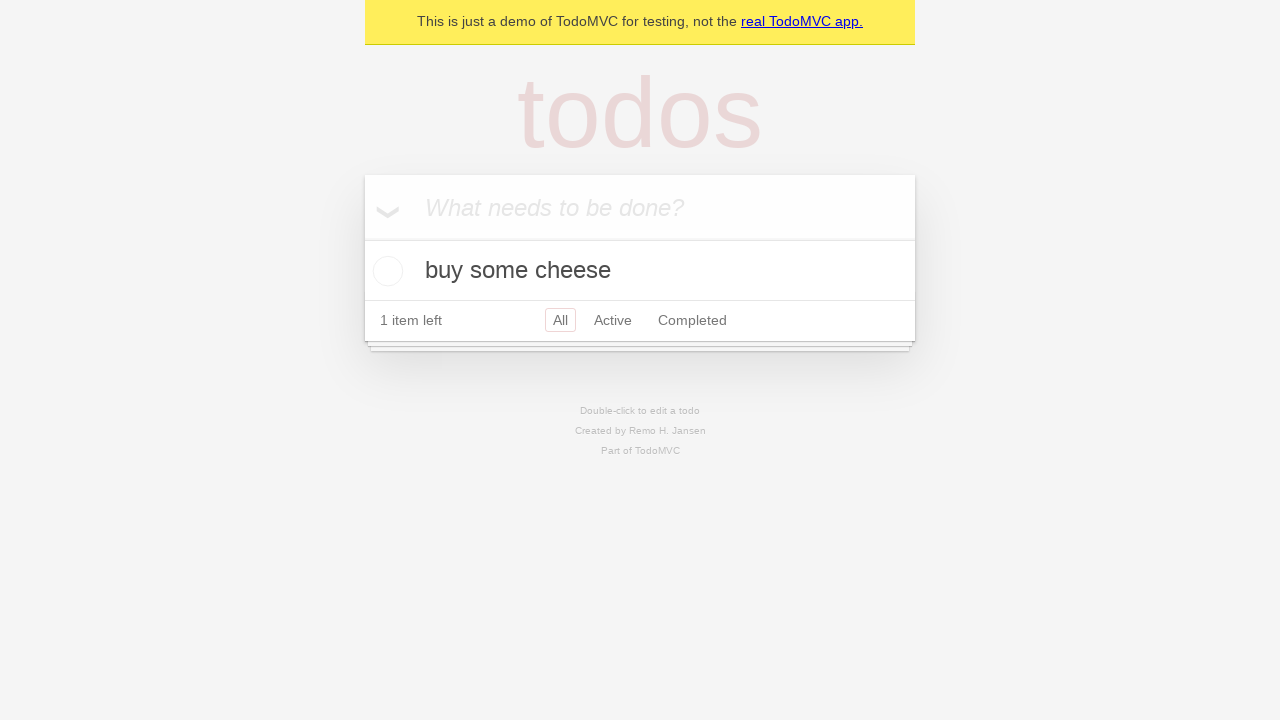

Filled todo input with 'feed the cat' on internal:attr=[placeholder="What needs to be done?"i]
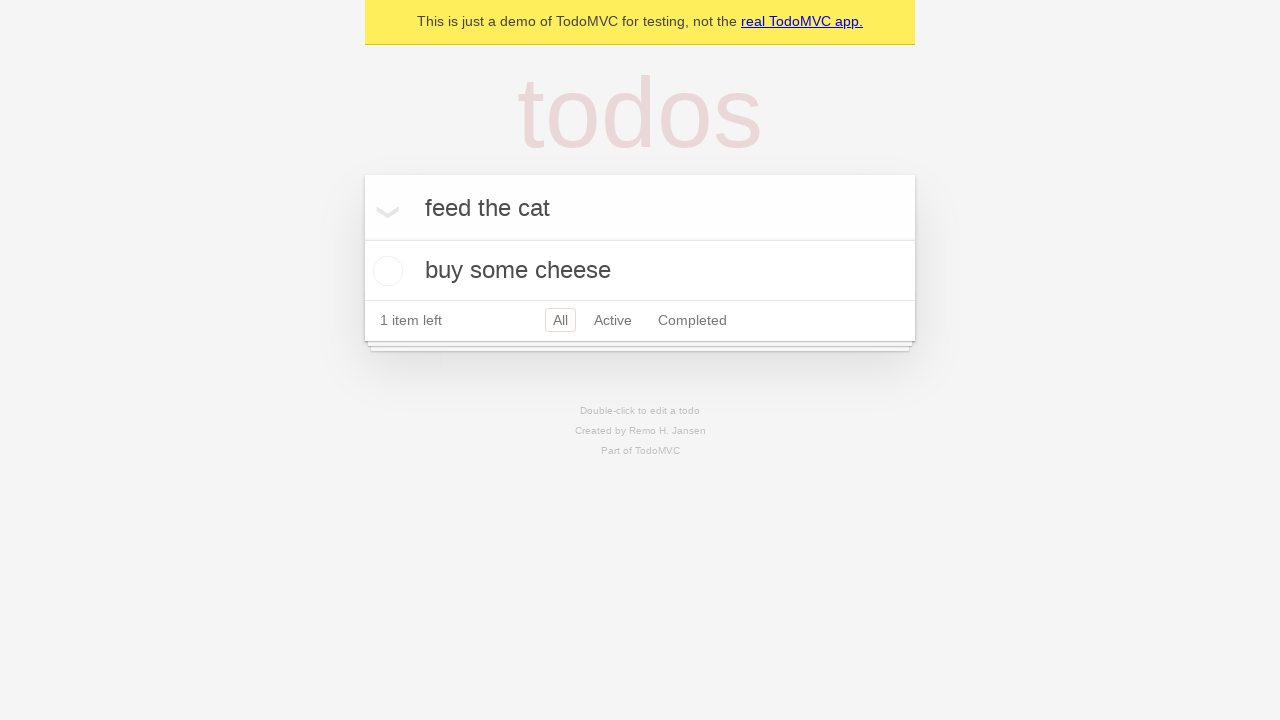

Pressed Enter to add second todo item on internal:attr=[placeholder="What needs to be done?"i]
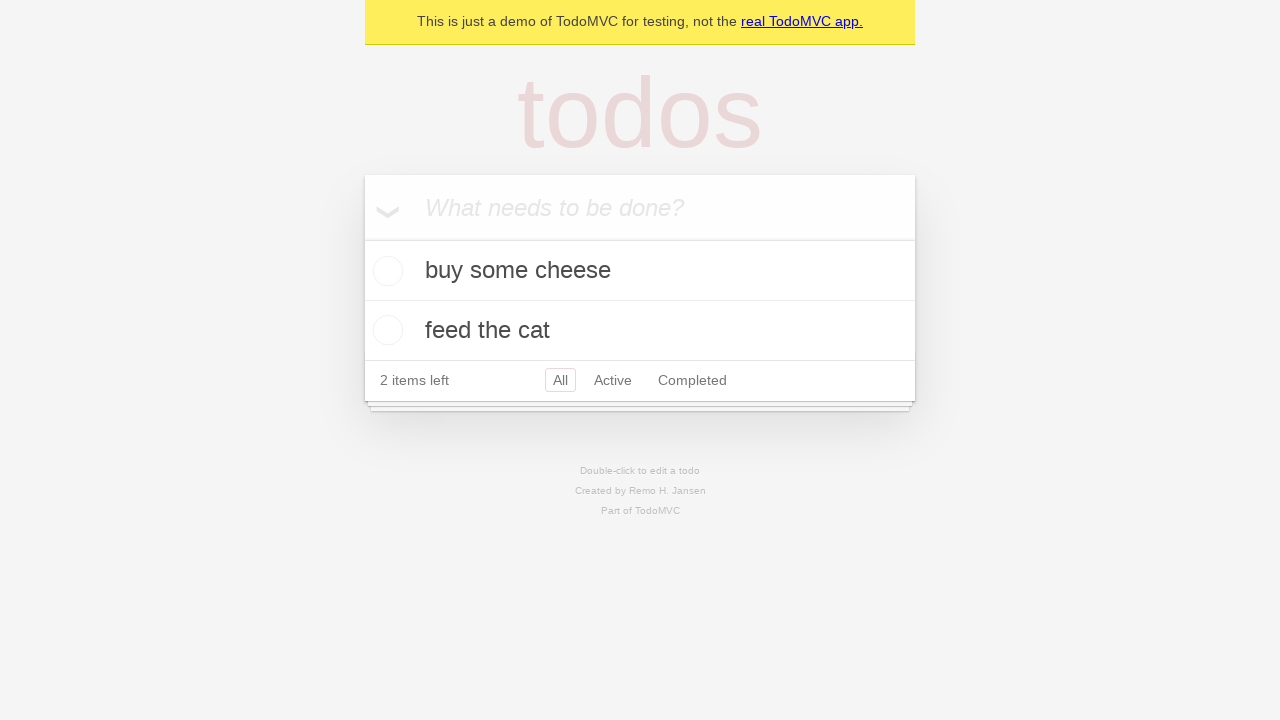

Filled todo input with 'book a doctors appointment' on internal:attr=[placeholder="What needs to be done?"i]
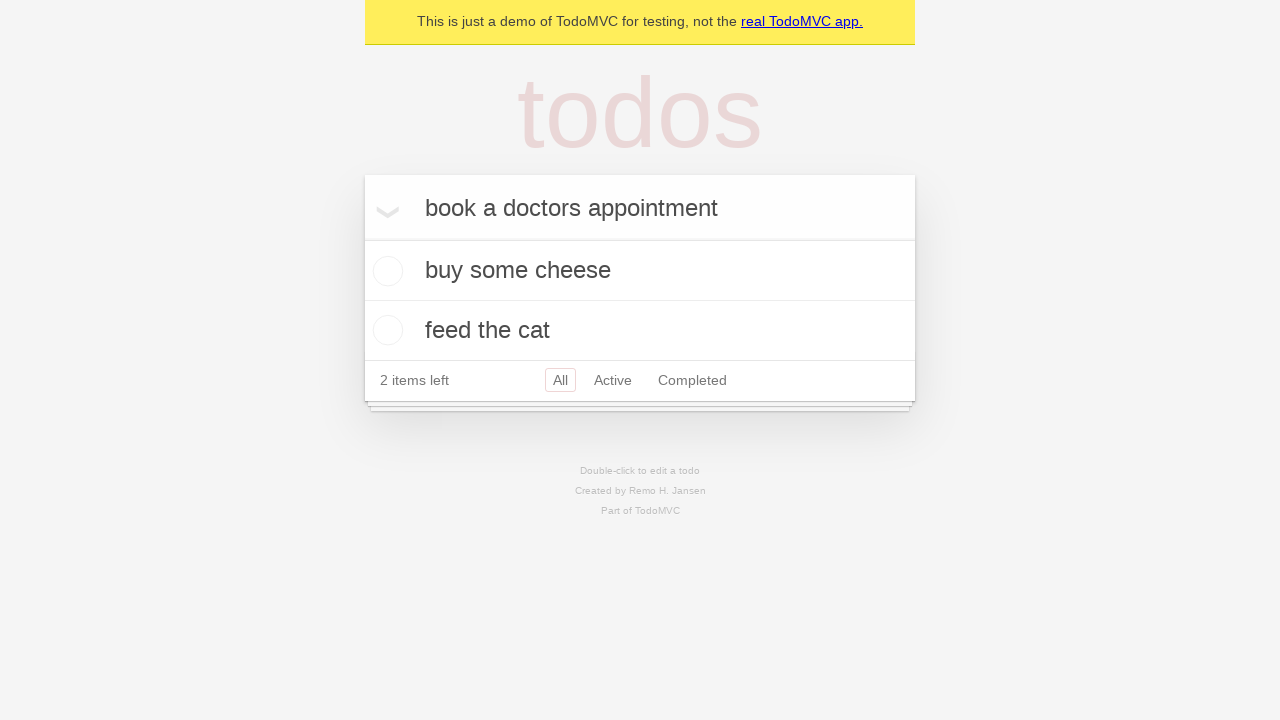

Pressed Enter to add third todo item on internal:attr=[placeholder="What needs to be done?"i]
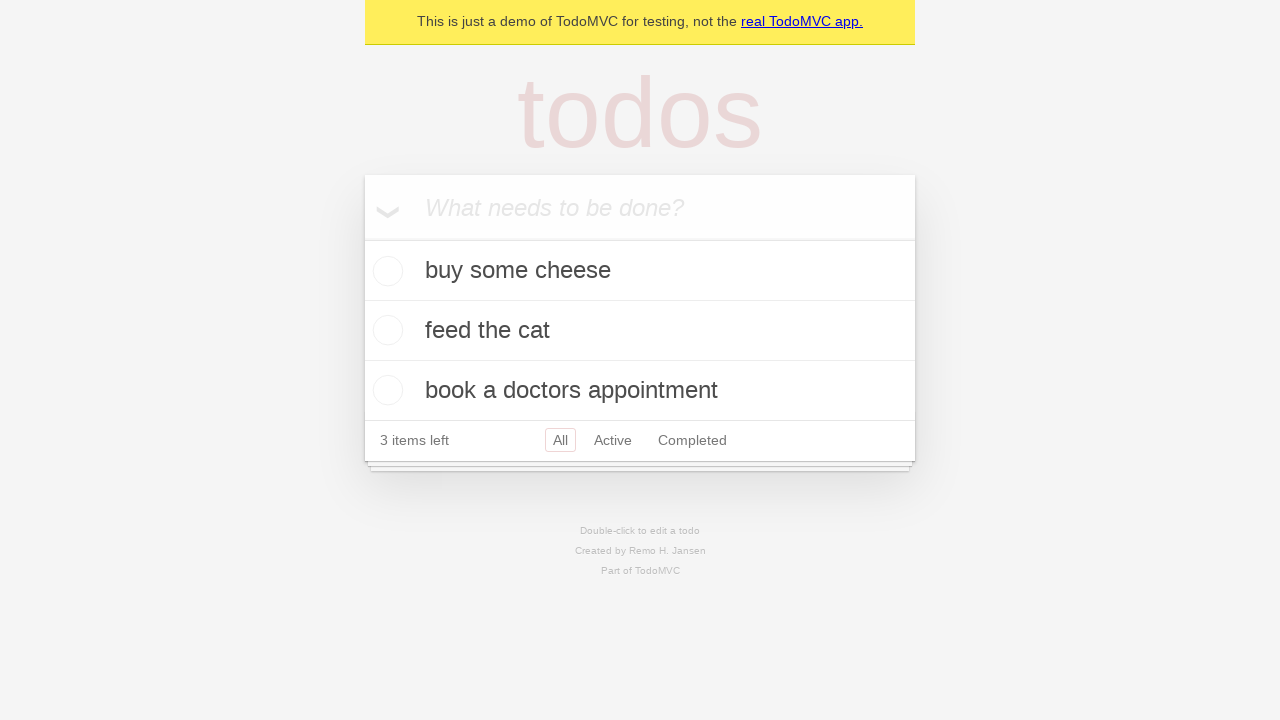

Checked the second todo item checkbox at (385, 330) on internal:testid=[data-testid="todo-item"s] >> nth=1 >> internal:role=checkbox
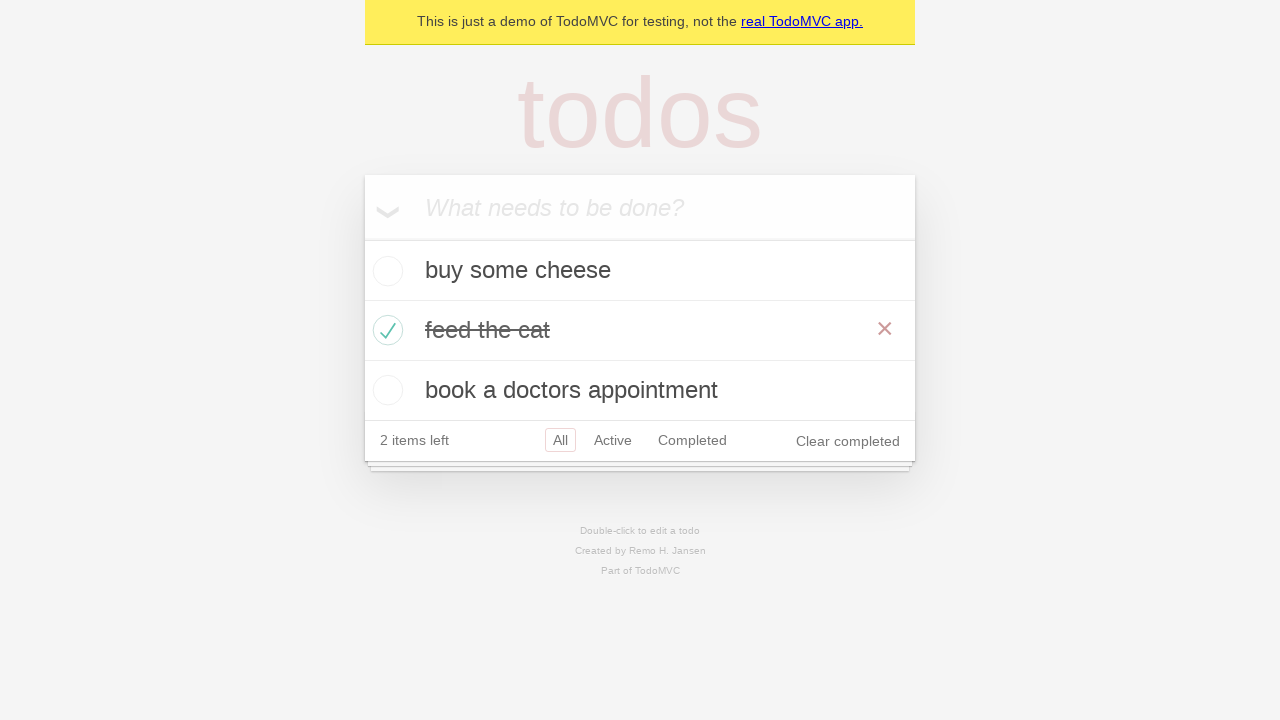

Clicked the Active filter link at (613, 440) on internal:role=link[name="Active"i]
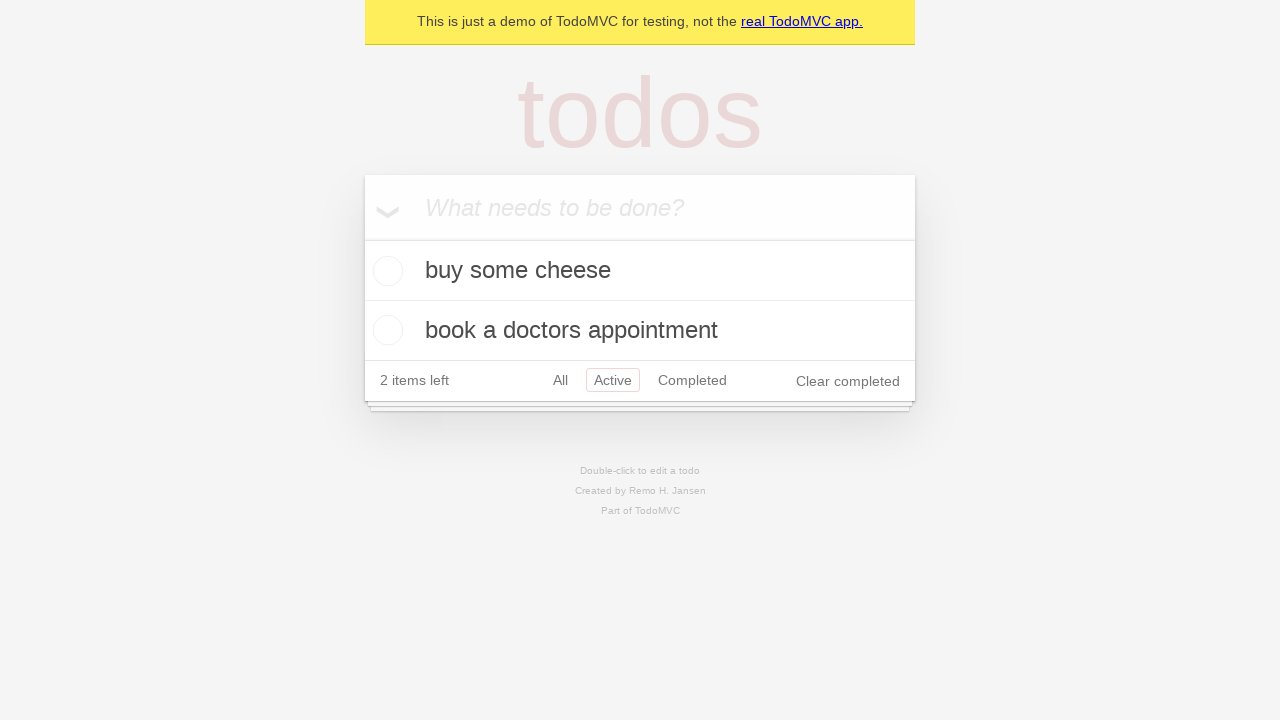

Clicked the Completed filter link at (692, 380) on internal:role=link[name="Completed"i]
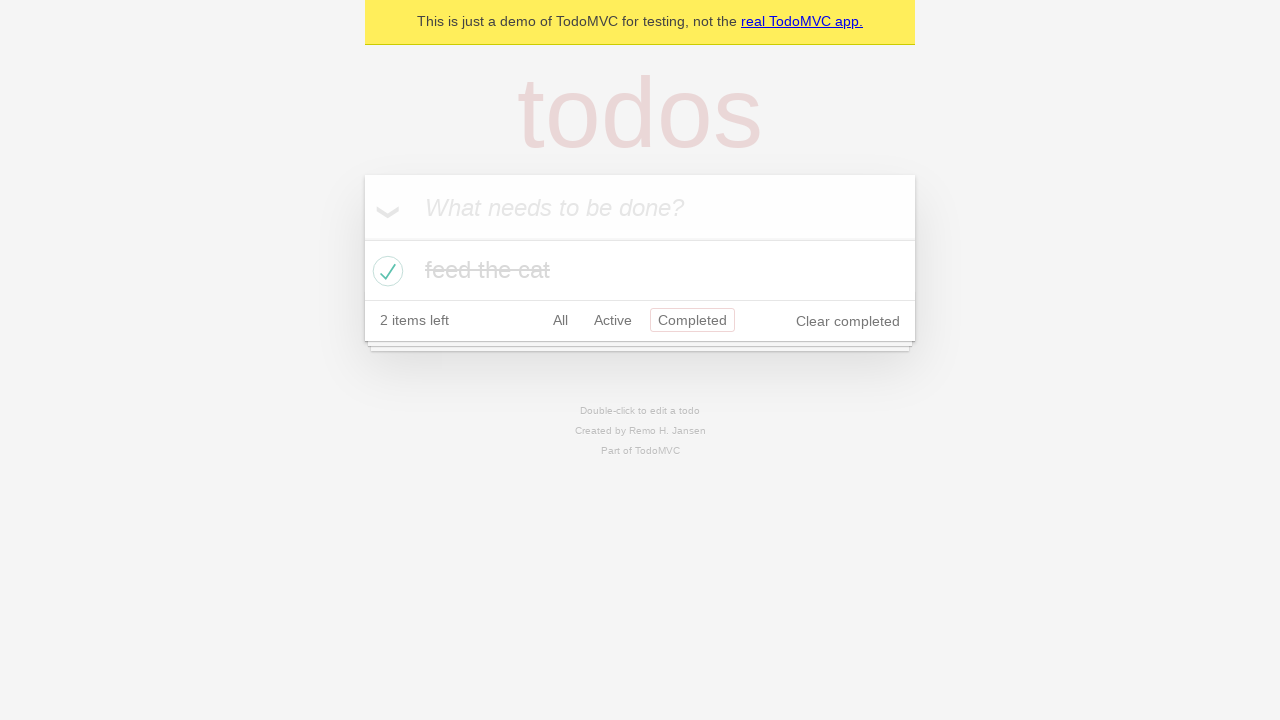

Clicked the All filter link to display all todo items at (560, 320) on internal:role=link[name="All"i]
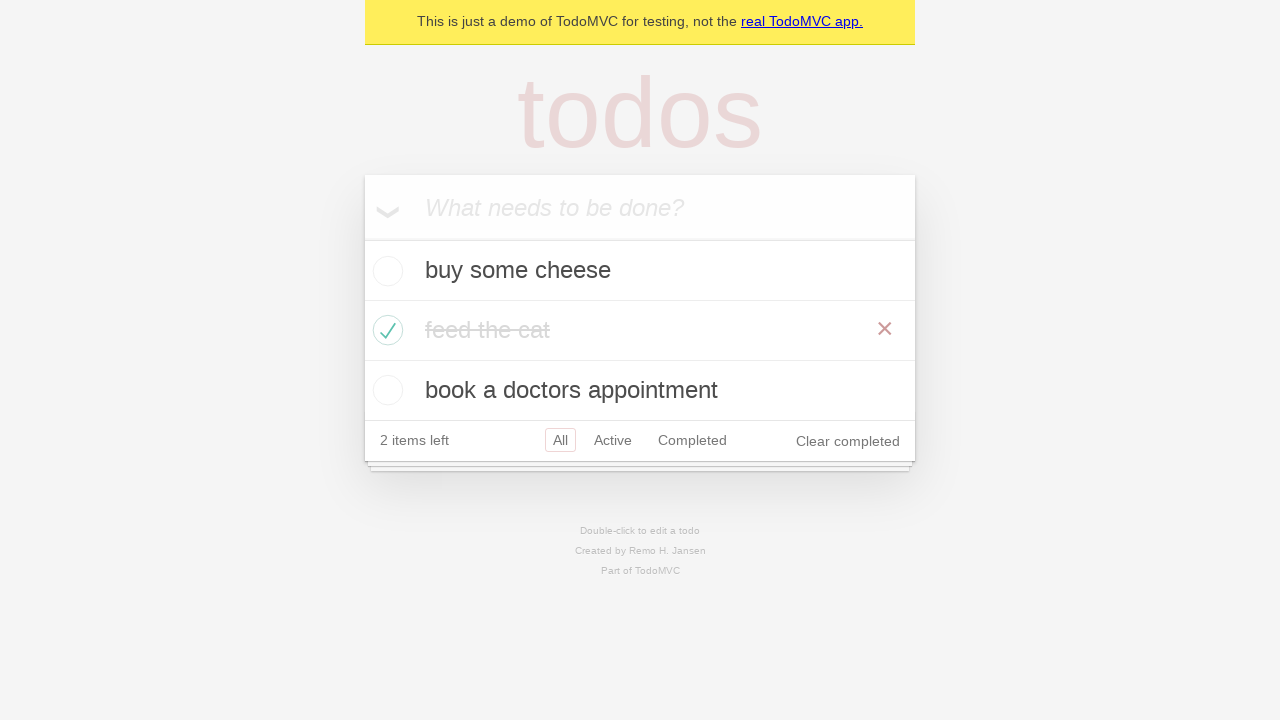

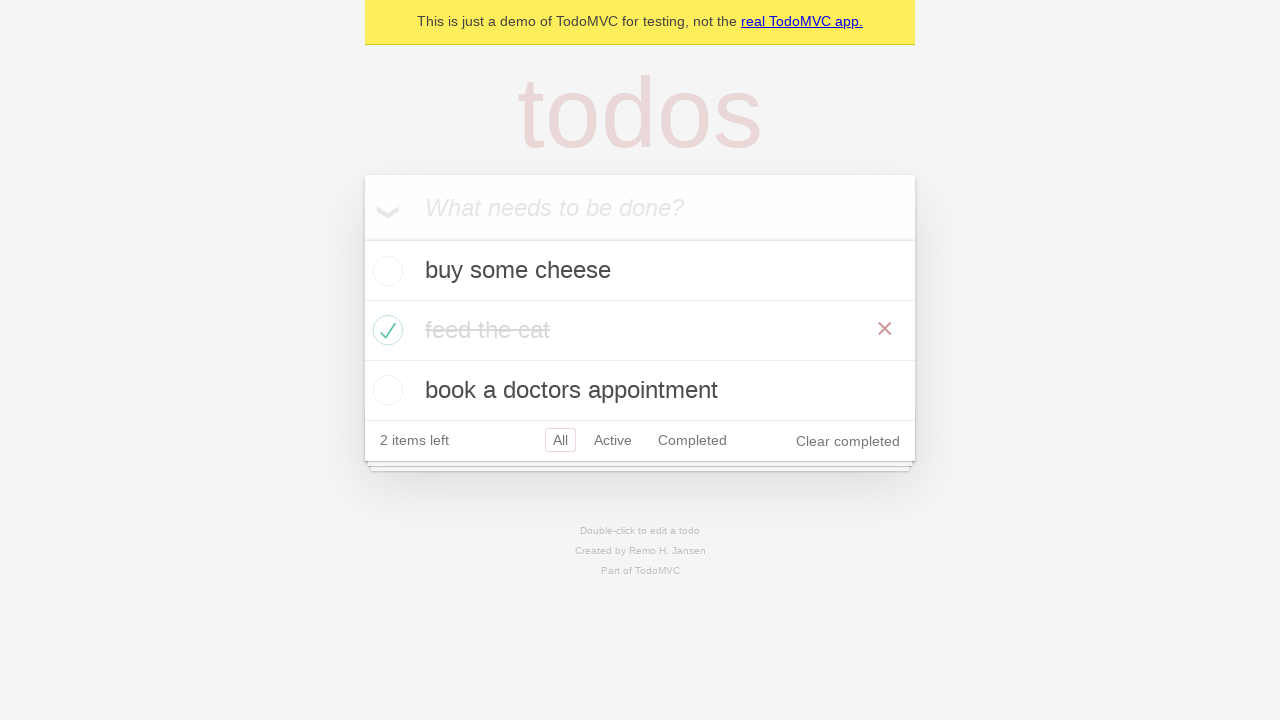